Tests dynamic loading functionality by clicking the Start button and waiting for the hidden element to become visible

Starting URL: https://the-internet.herokuapp.com/dynamic_loading/1

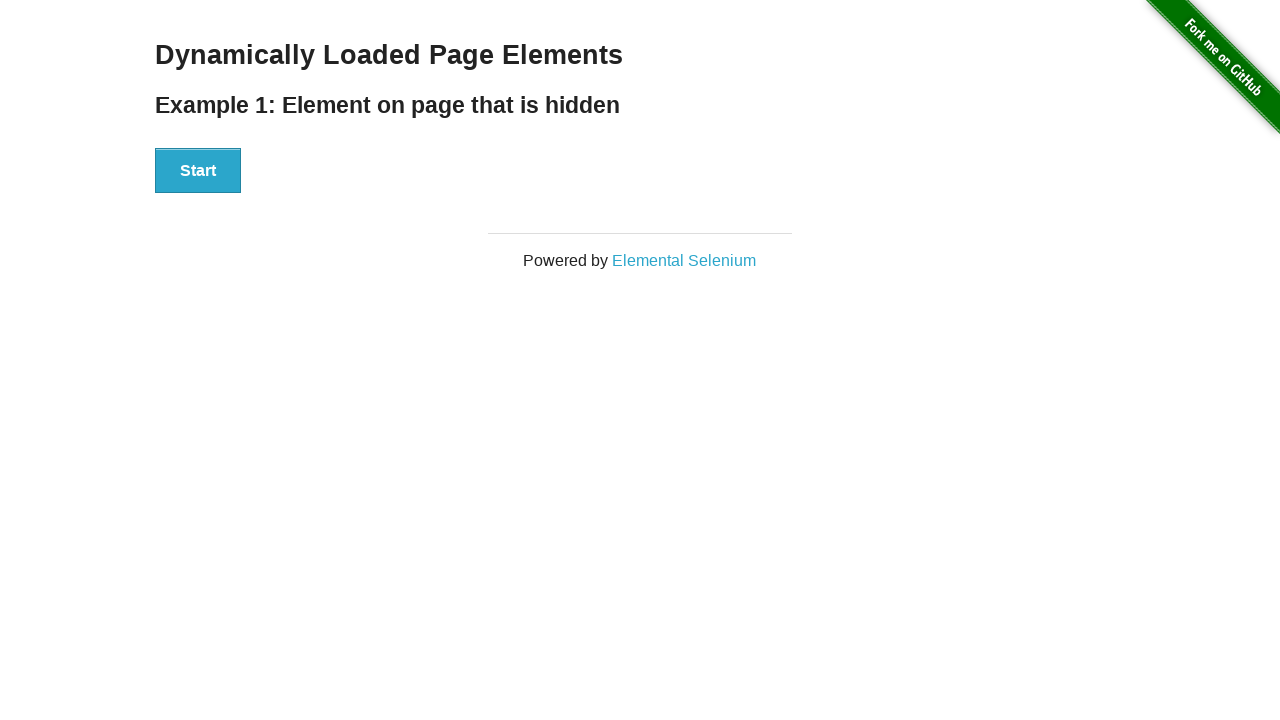

Clicked the Start button to trigger dynamic loading at (198, 171) on button:has-text('Start')
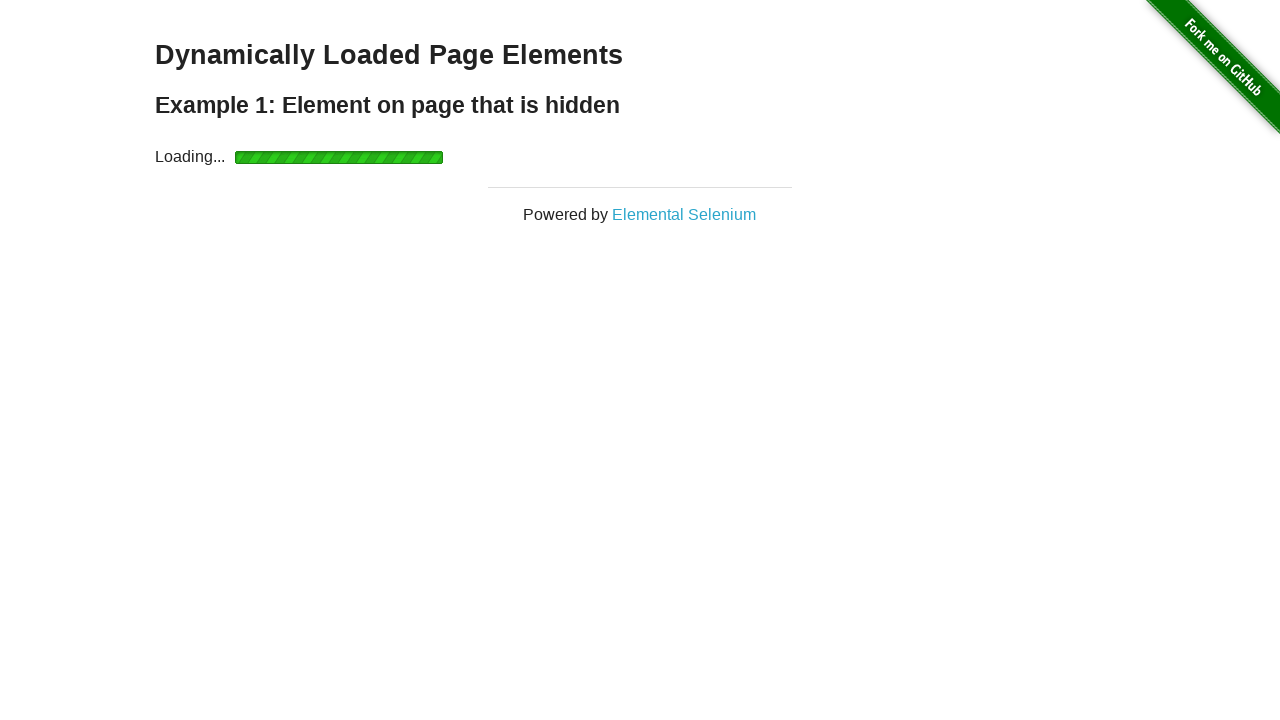

Waited for dynamically loaded element to become visible
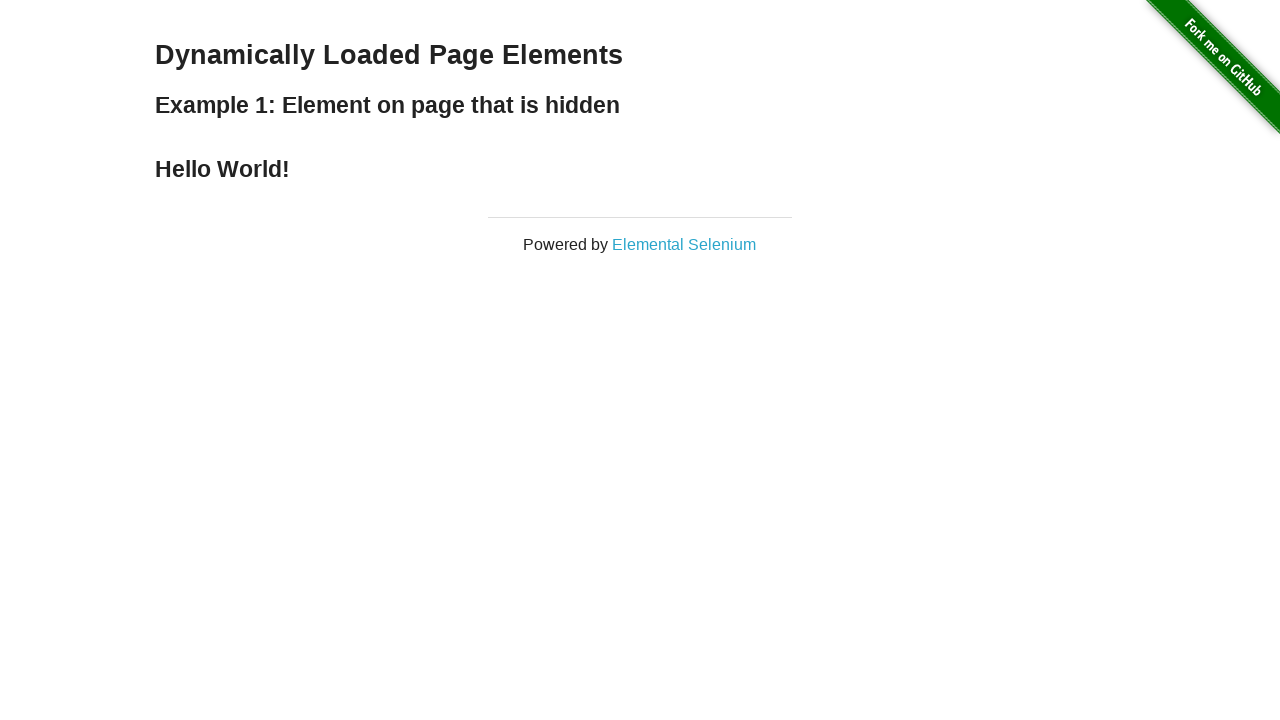

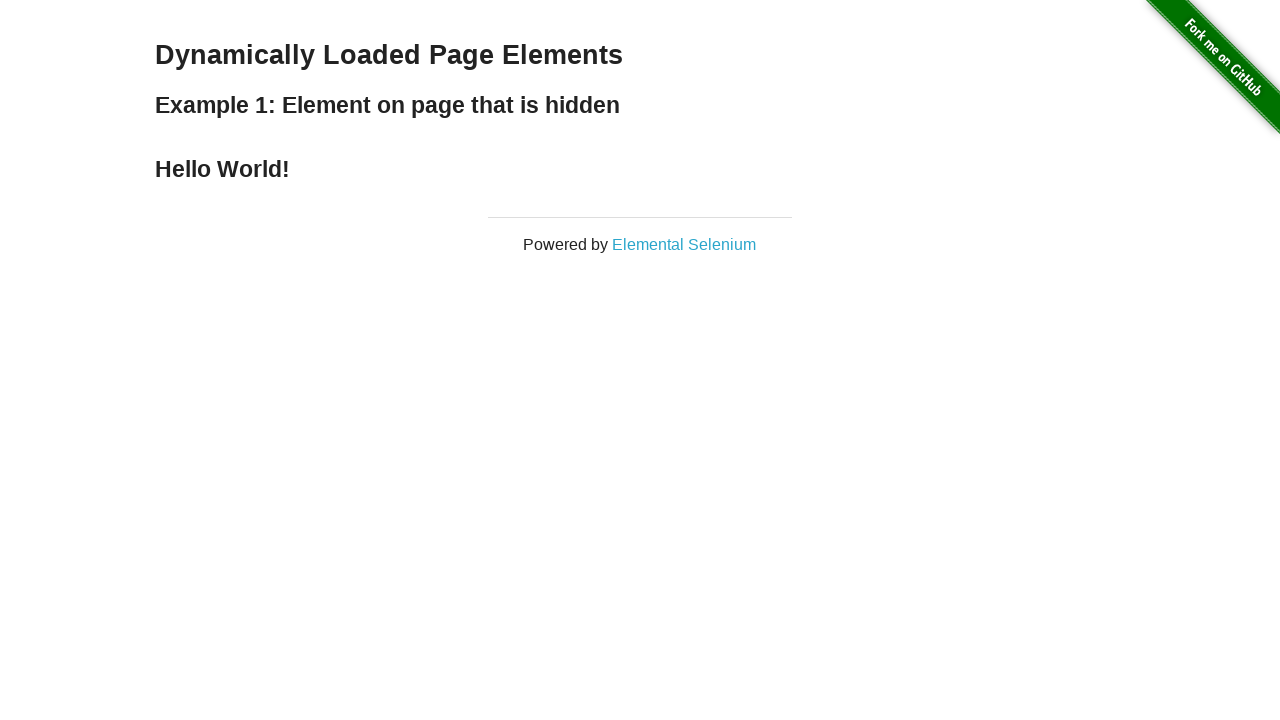